Tests dynamic click button functionality by performing a regular click and verifying the result message.

Starting URL: https://demoqa.com/buttons

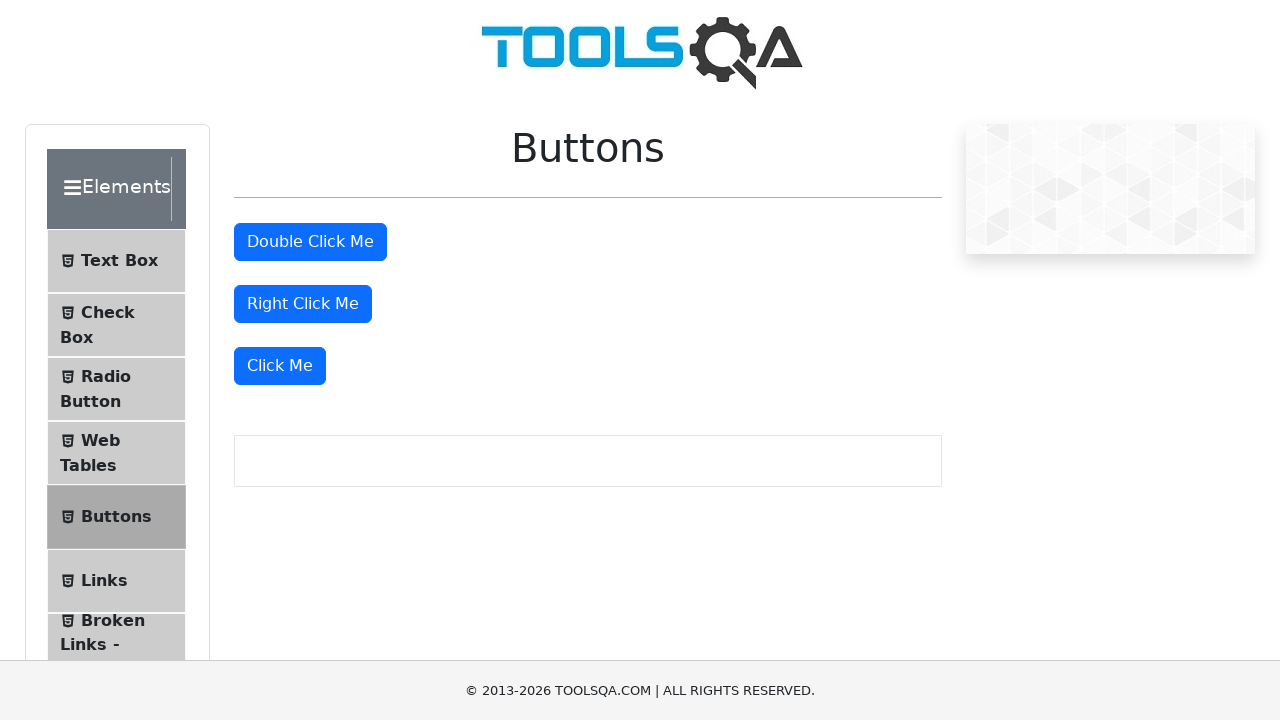

Clicked the 'Click Me' button to test dynamic click functionality at (280, 366) on xpath=//button[text()='Click Me']
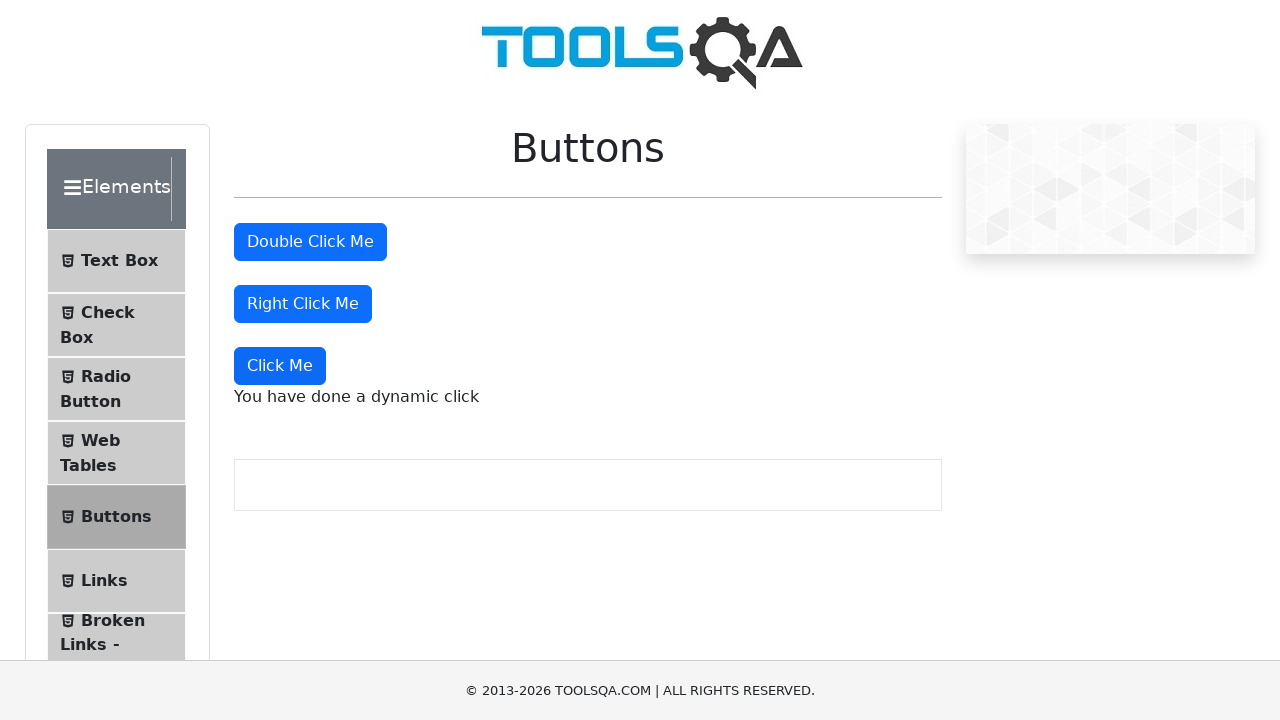

Verified that the result message appeared after clicking
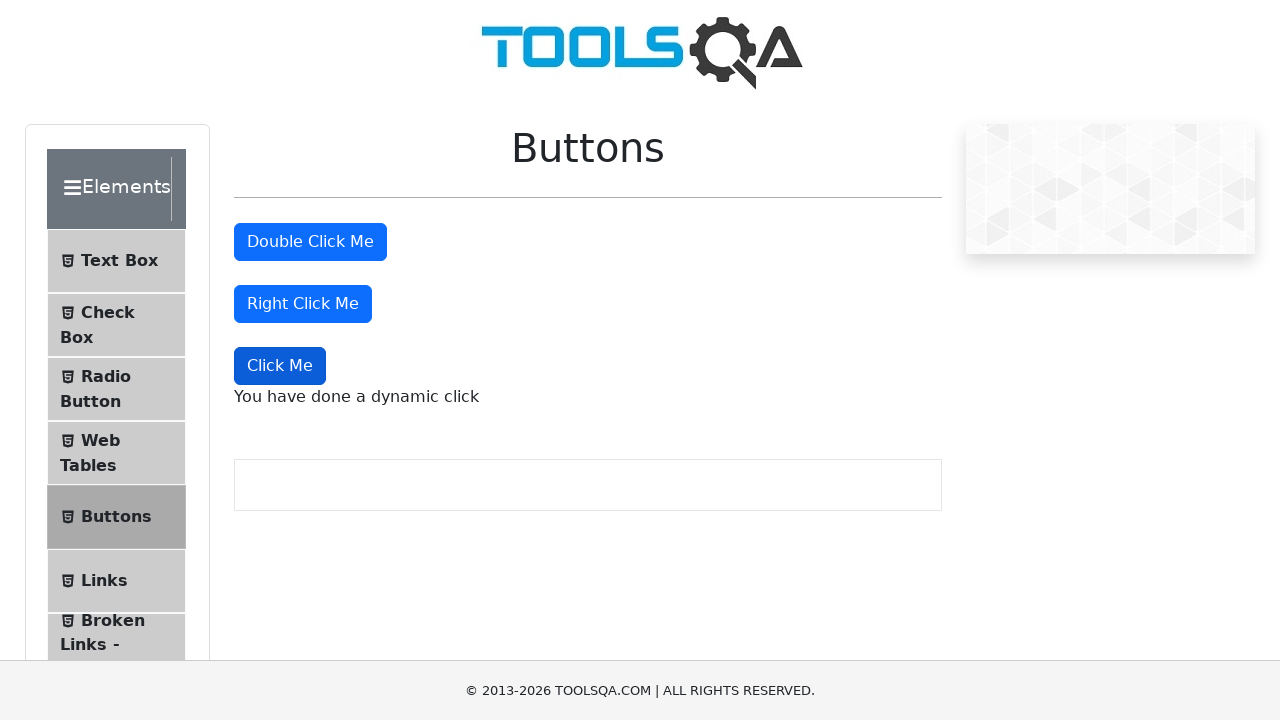

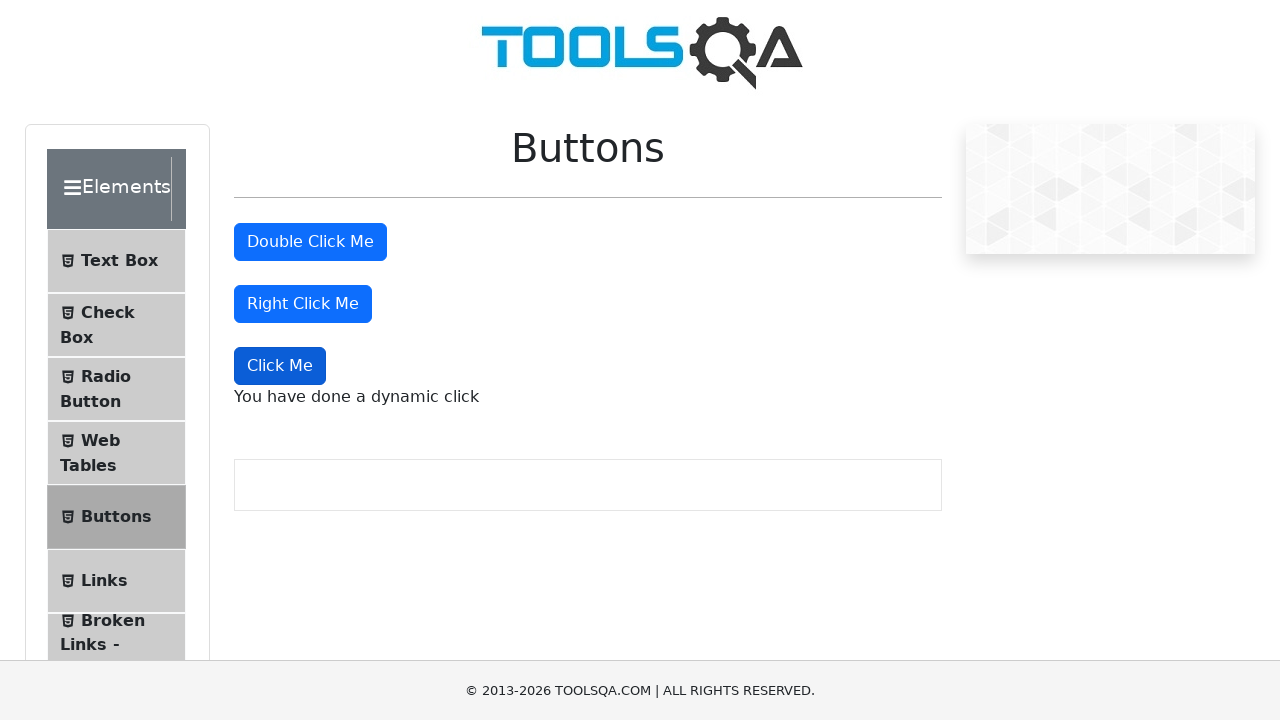